Clicks the Browse Languages tab in the menu and verifies navigation

Starting URL: https://www.99-bottles-of-beer.net/

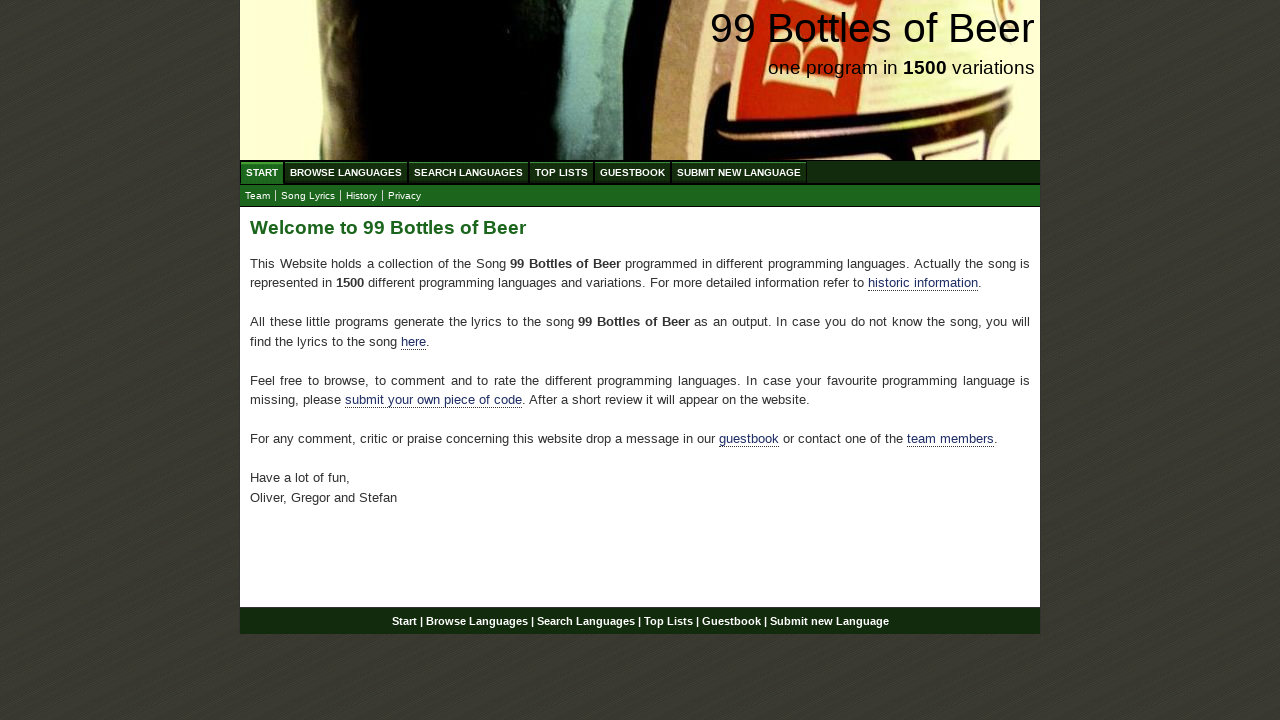

Clicked the Browse Languages tab in the menu at (346, 172) on ul#menu a[href='/abc.html']
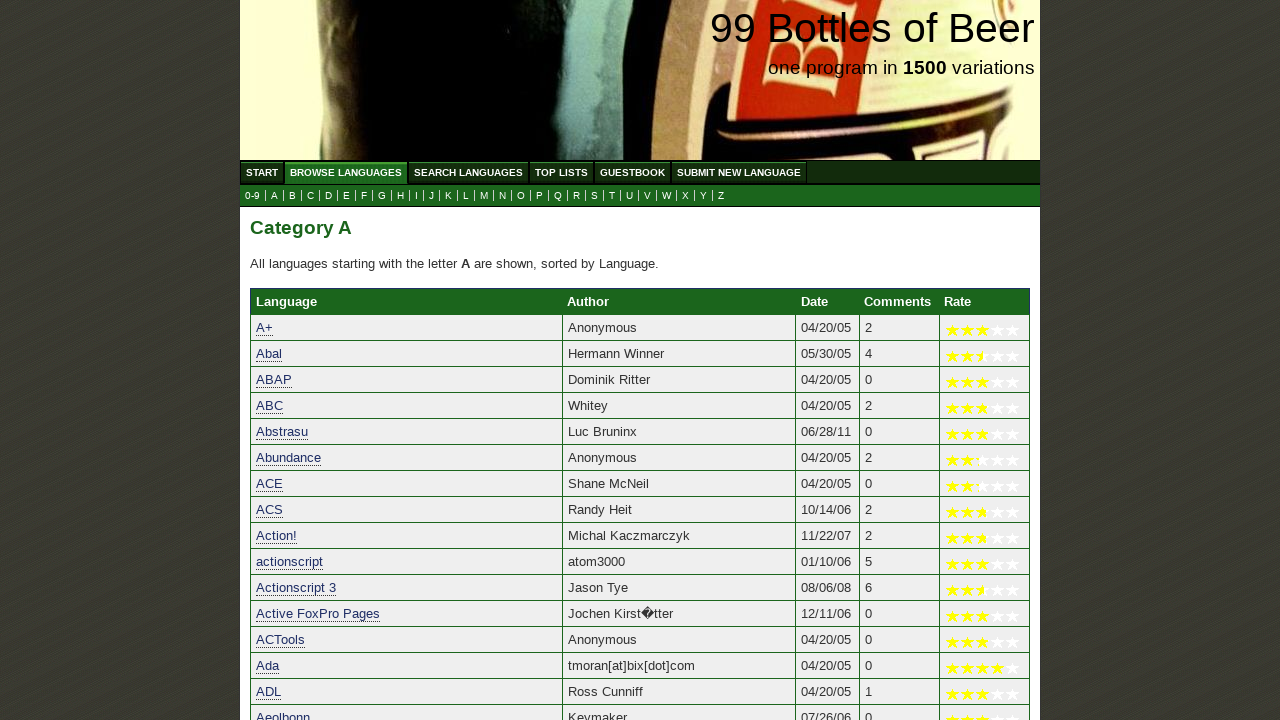

Navigation to Browse Languages page completed successfully
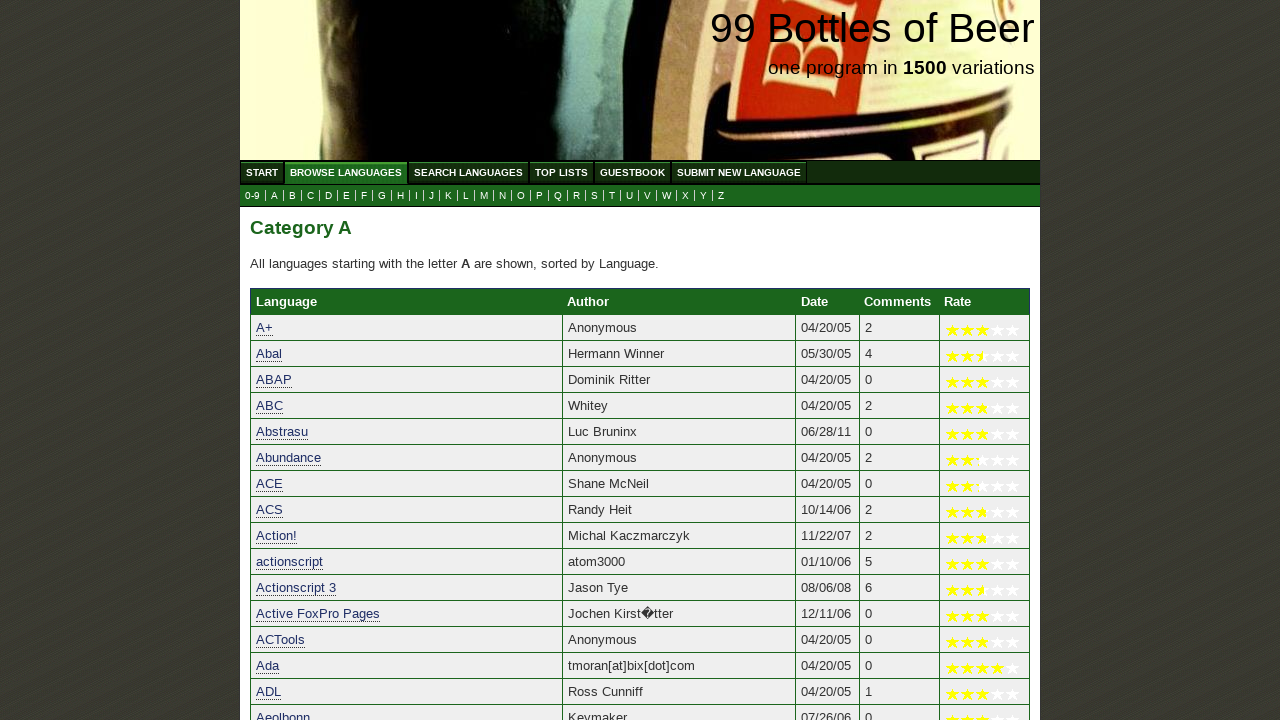

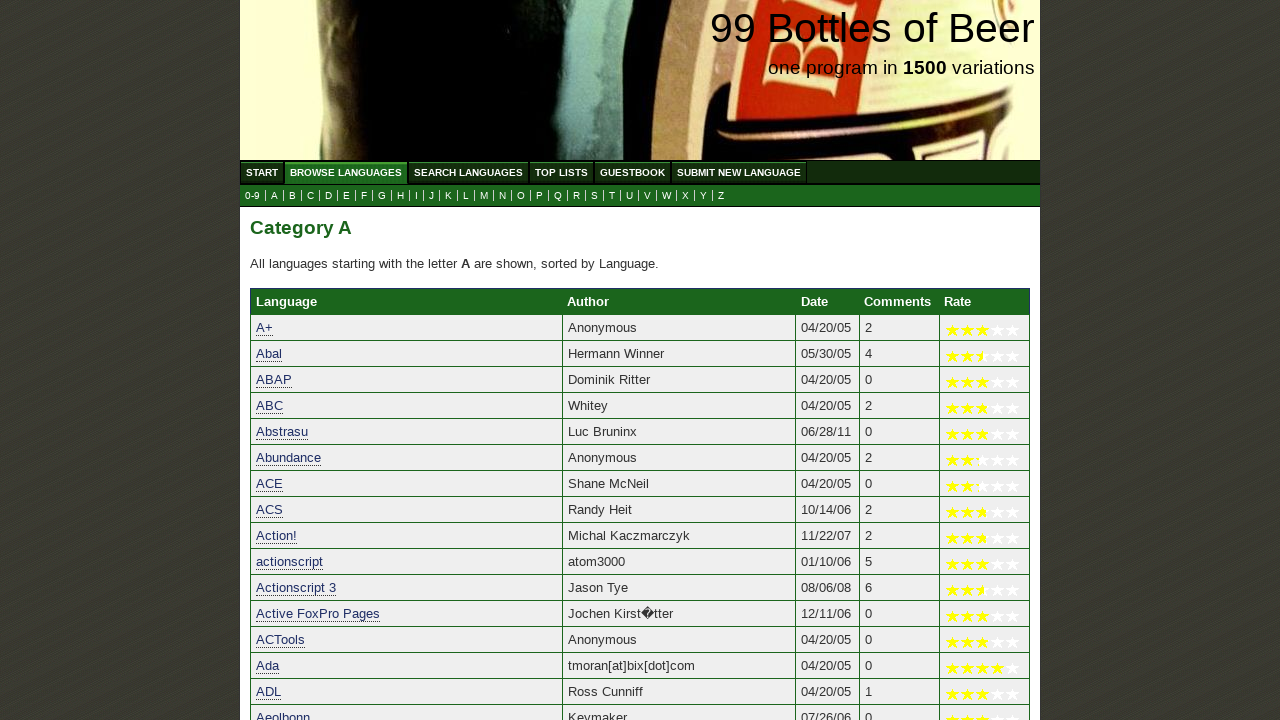